Navigates to context menu page, right-clicks on the hot spot, and handles the resulting alert

Starting URL: https://the-internet.herokuapp.com

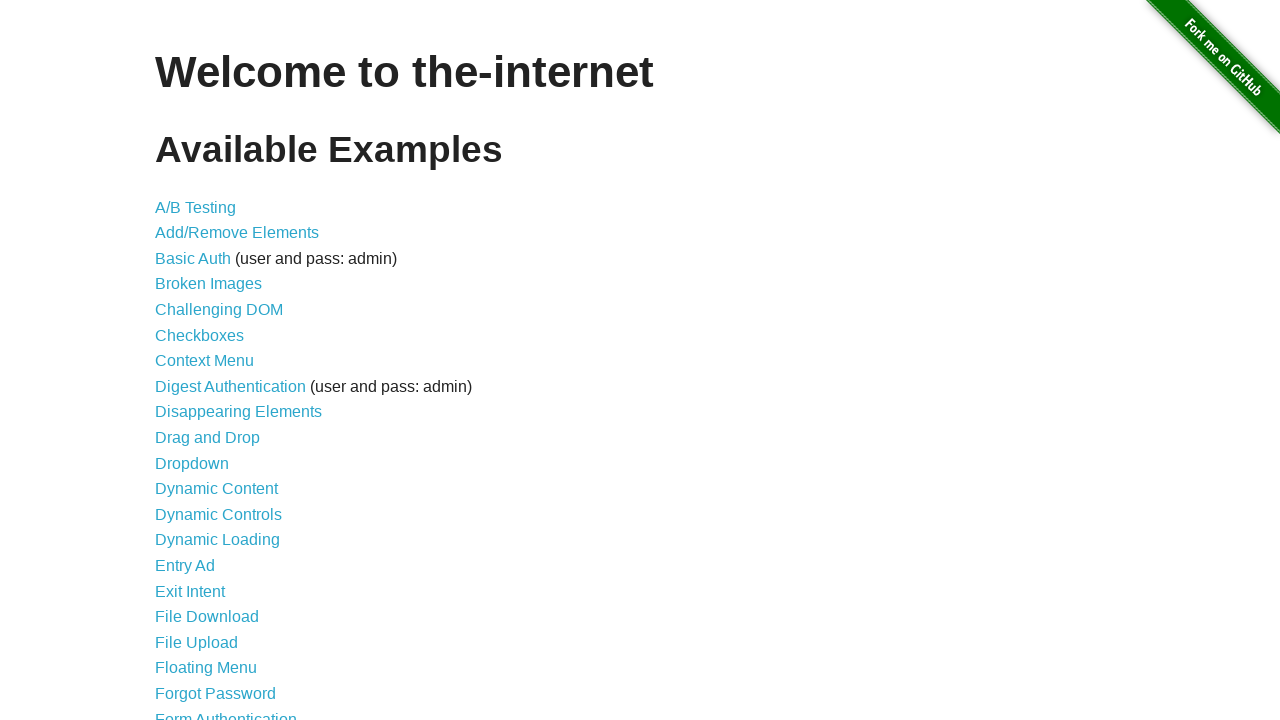

Clicked on Context Menu link at (204, 361) on text=Context Menu
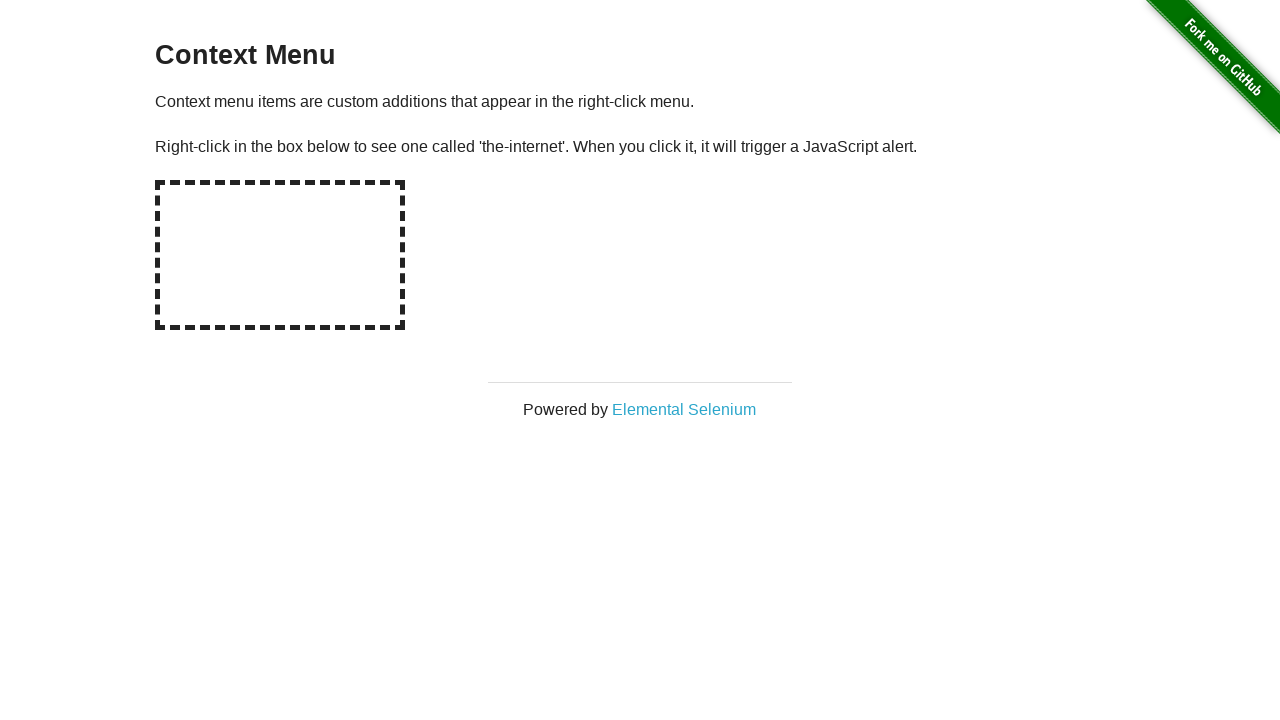

Navigated to context menu page
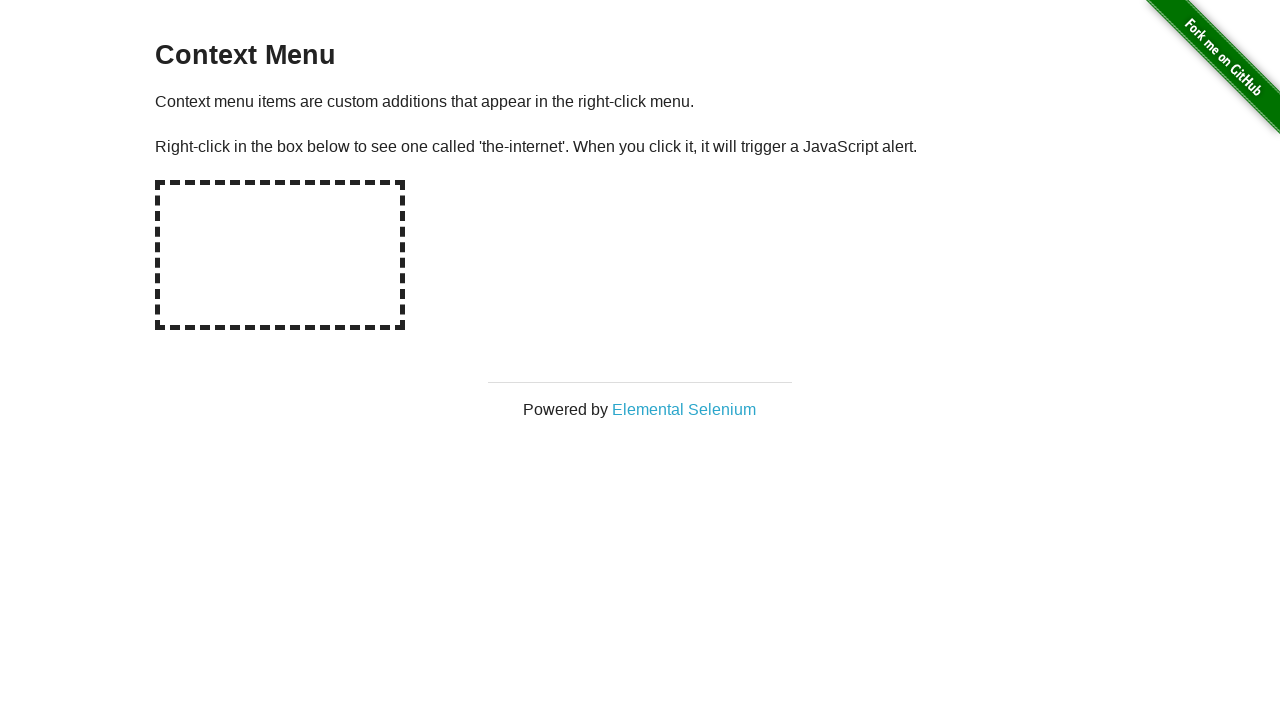

Verified page title is 'Context Menu'
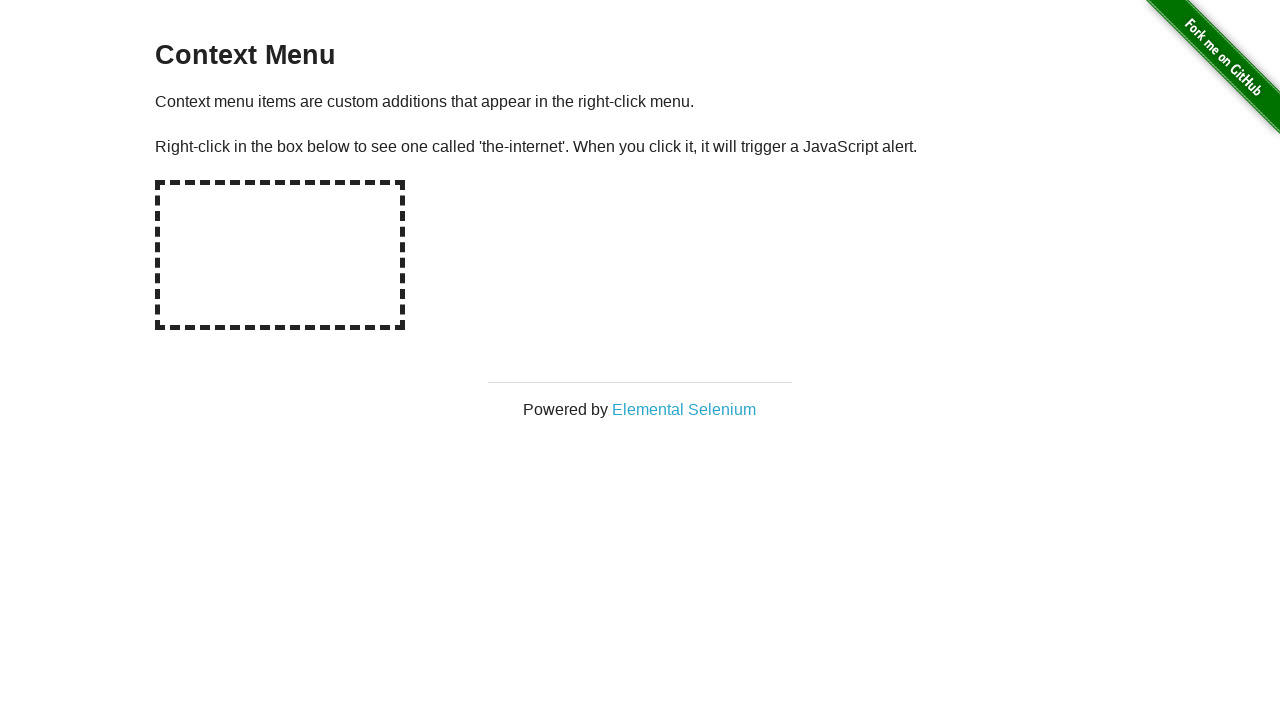

Located hot spot element
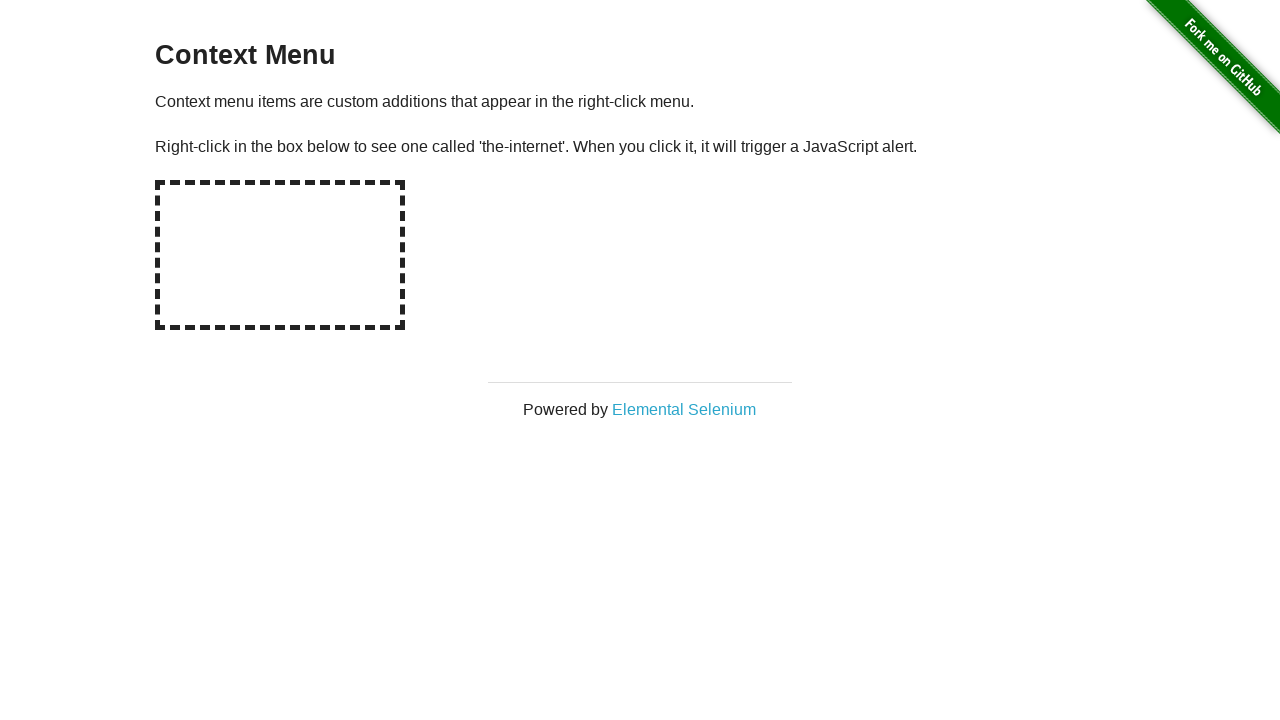

Right-clicked on the hot spot at (280, 255) on #hot-spot
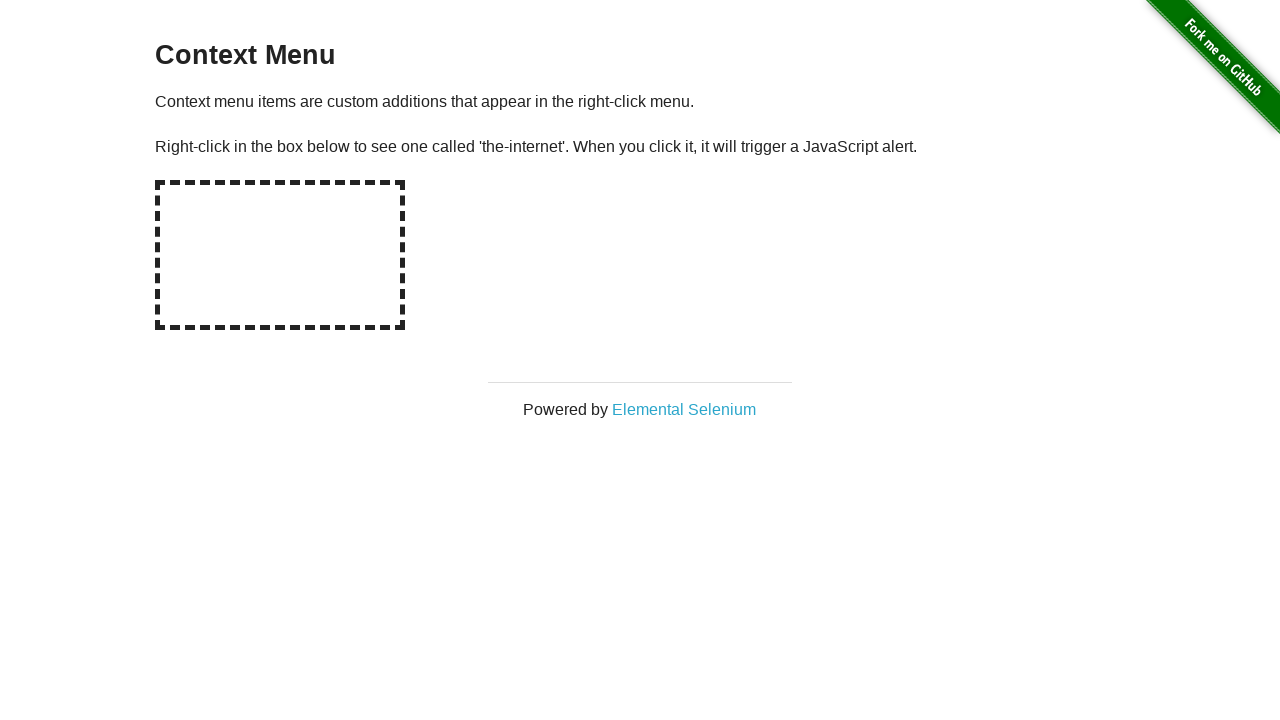

Set up dialog handler to accept alerts
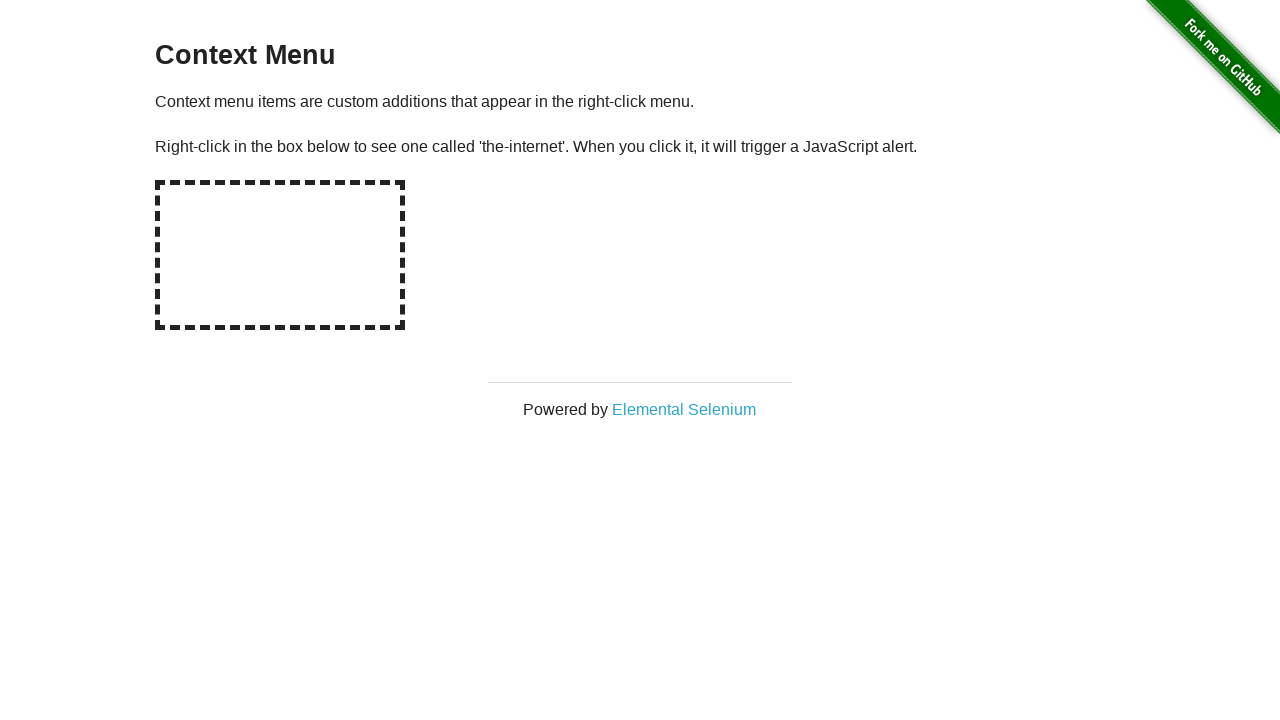

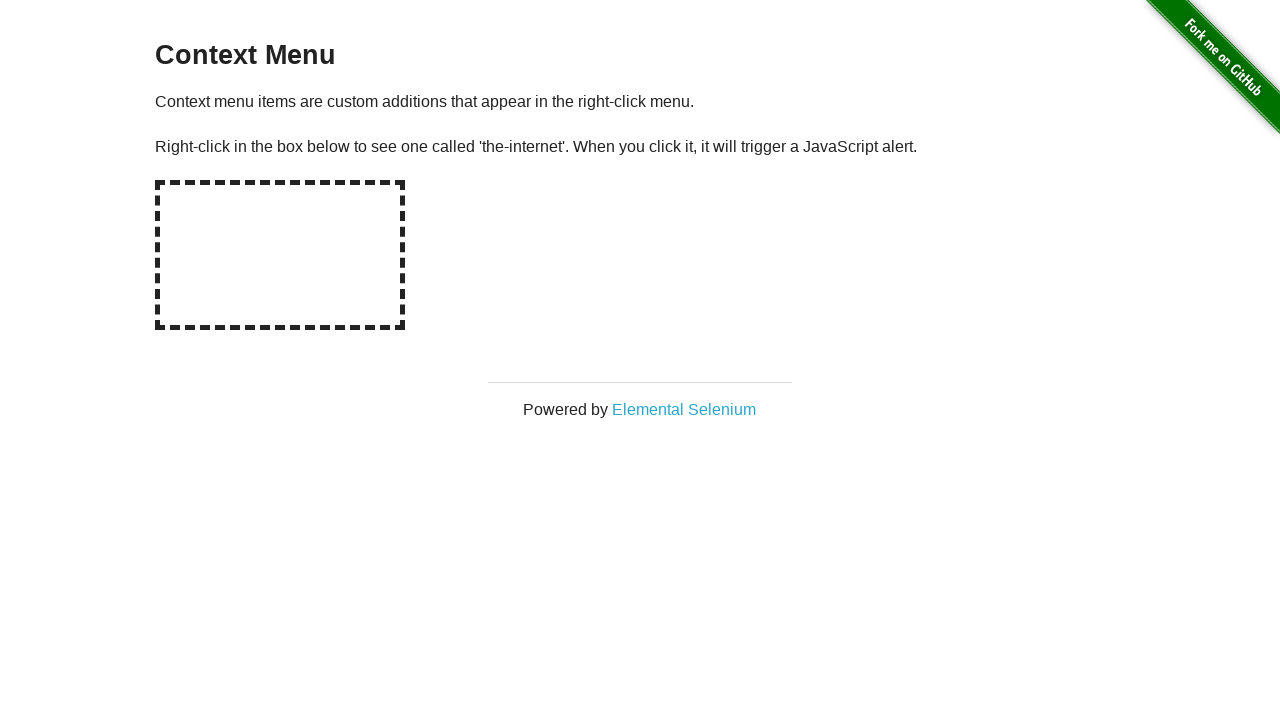